Tests shoe store ordering system with a valid size within the available range and verifies success message

Starting URL: https://lm.skillbox.cc/qa_tester/module03/practice1/

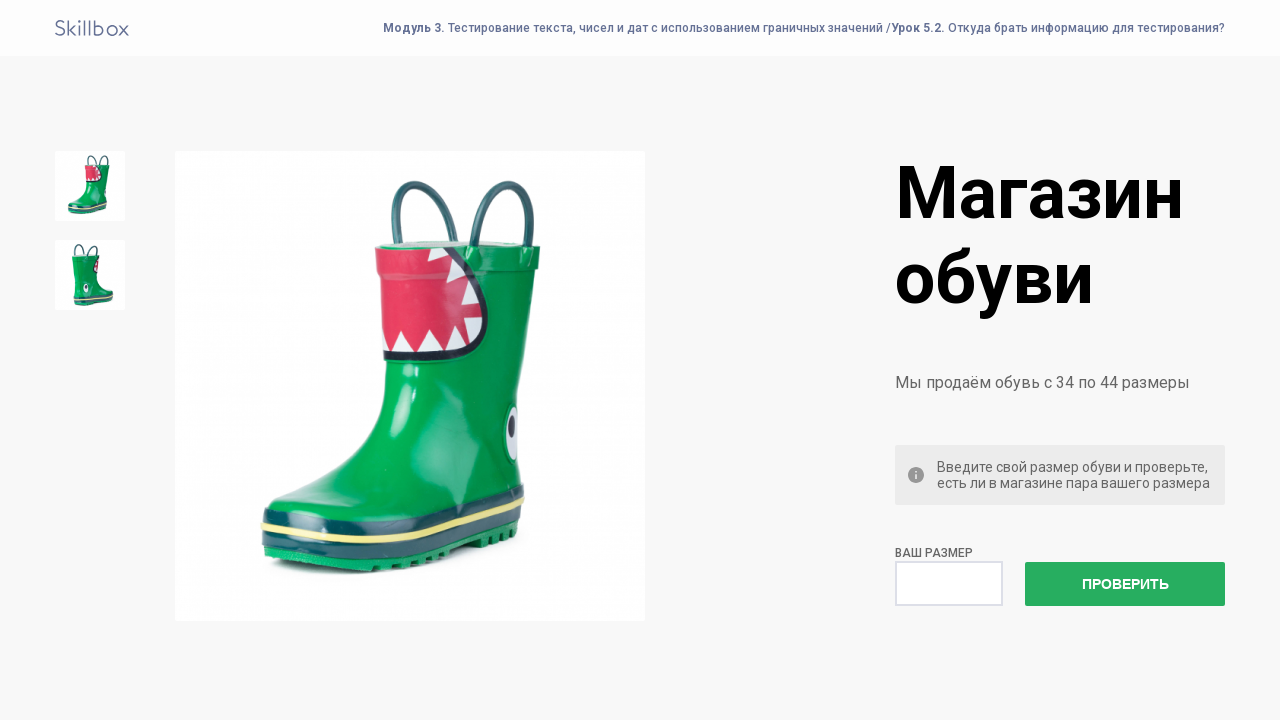

Entered valid shoe size '42' in size field on #size
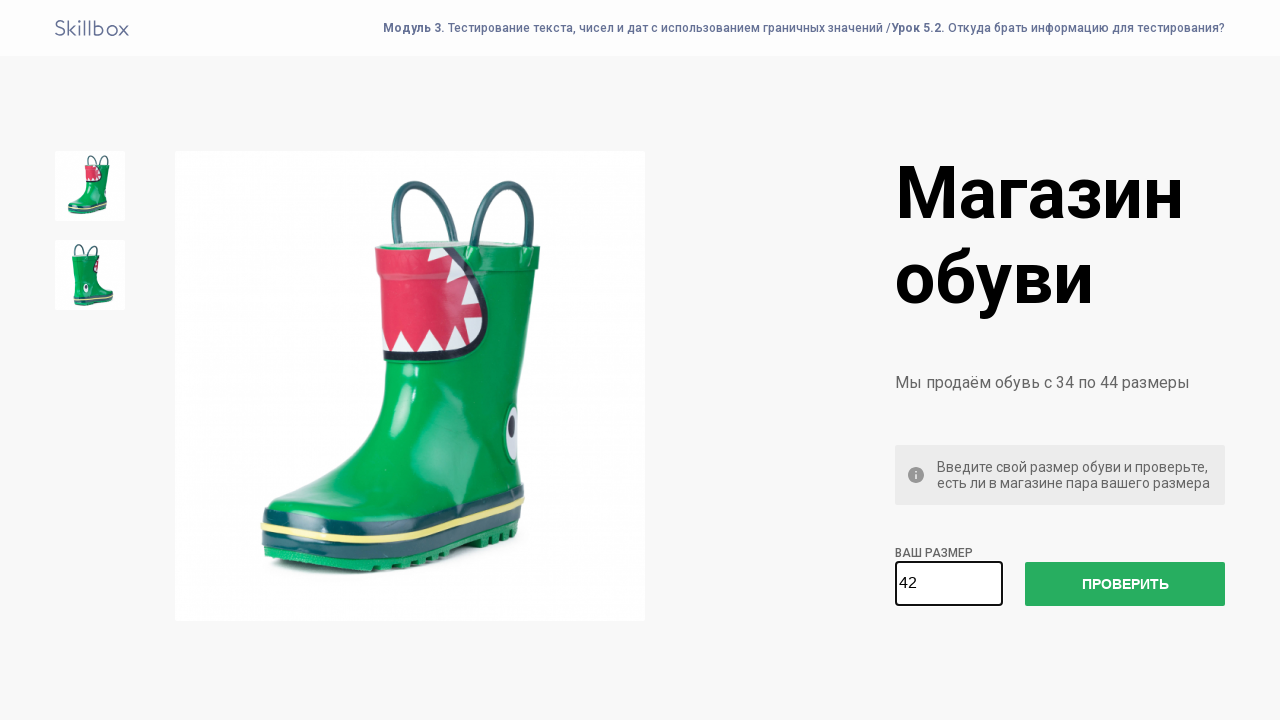

Clicked order button to submit the form at (1125, 584) on button
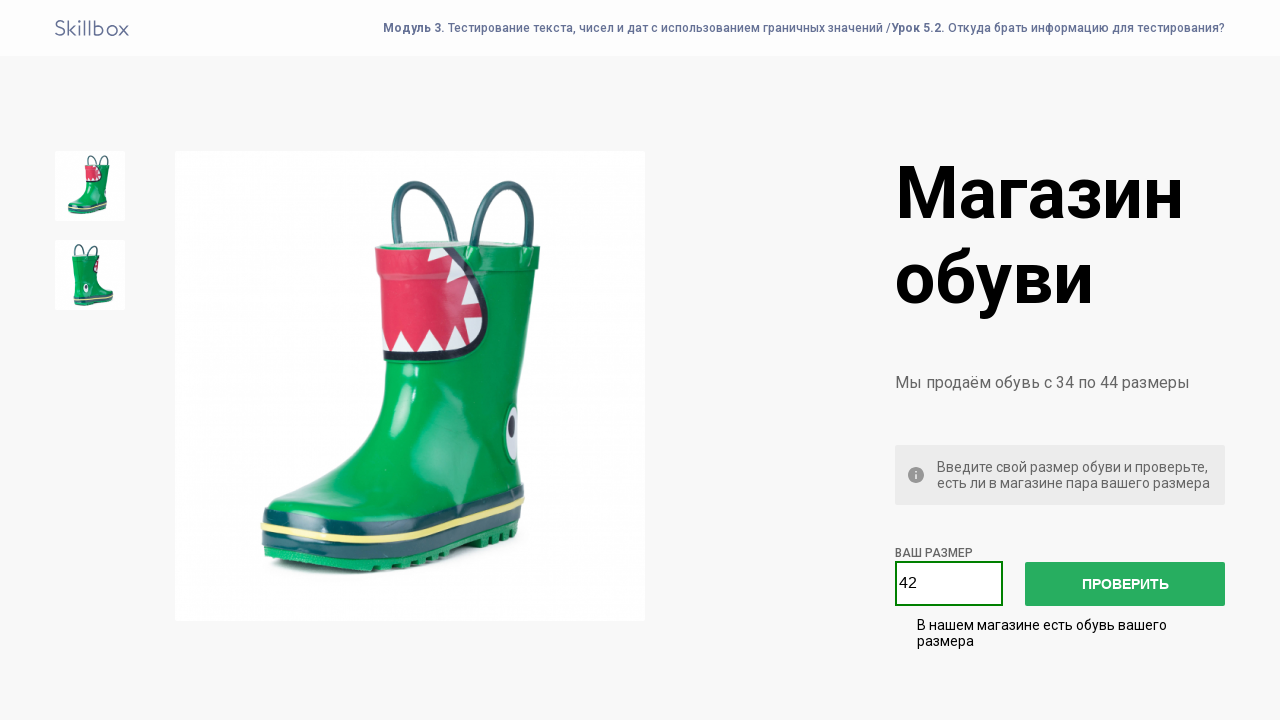

Success message appeared confirming the order
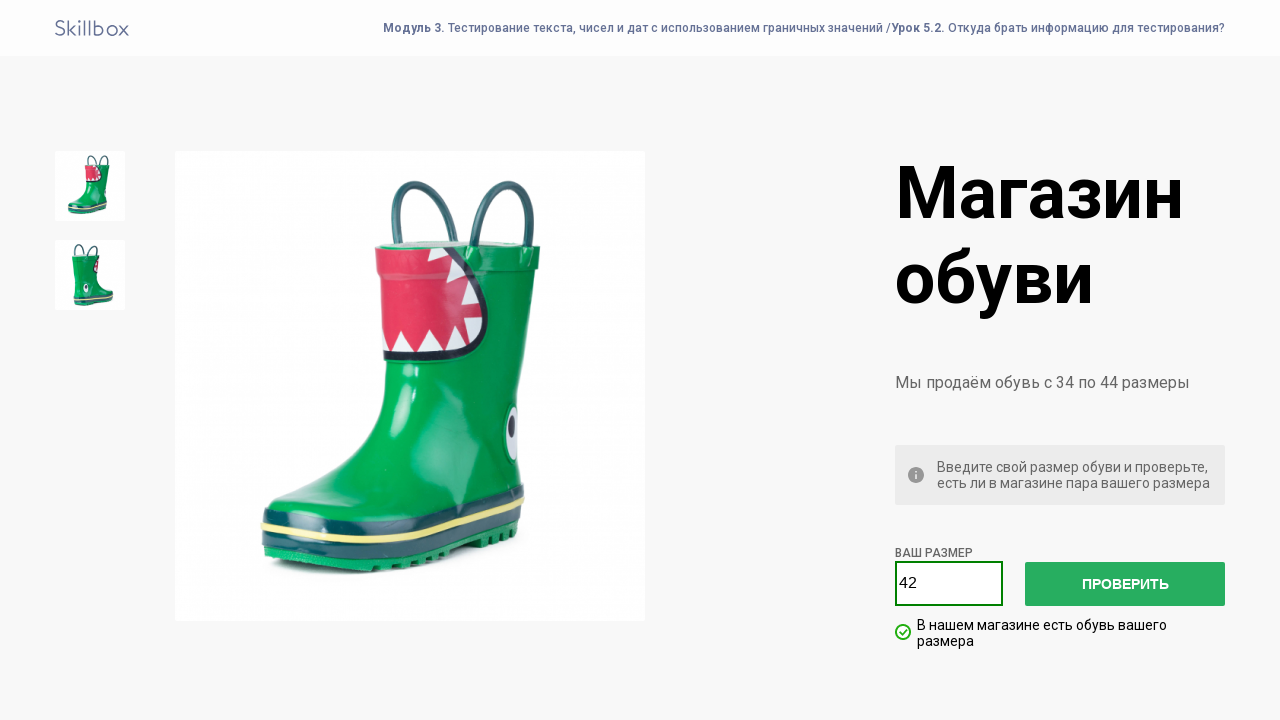

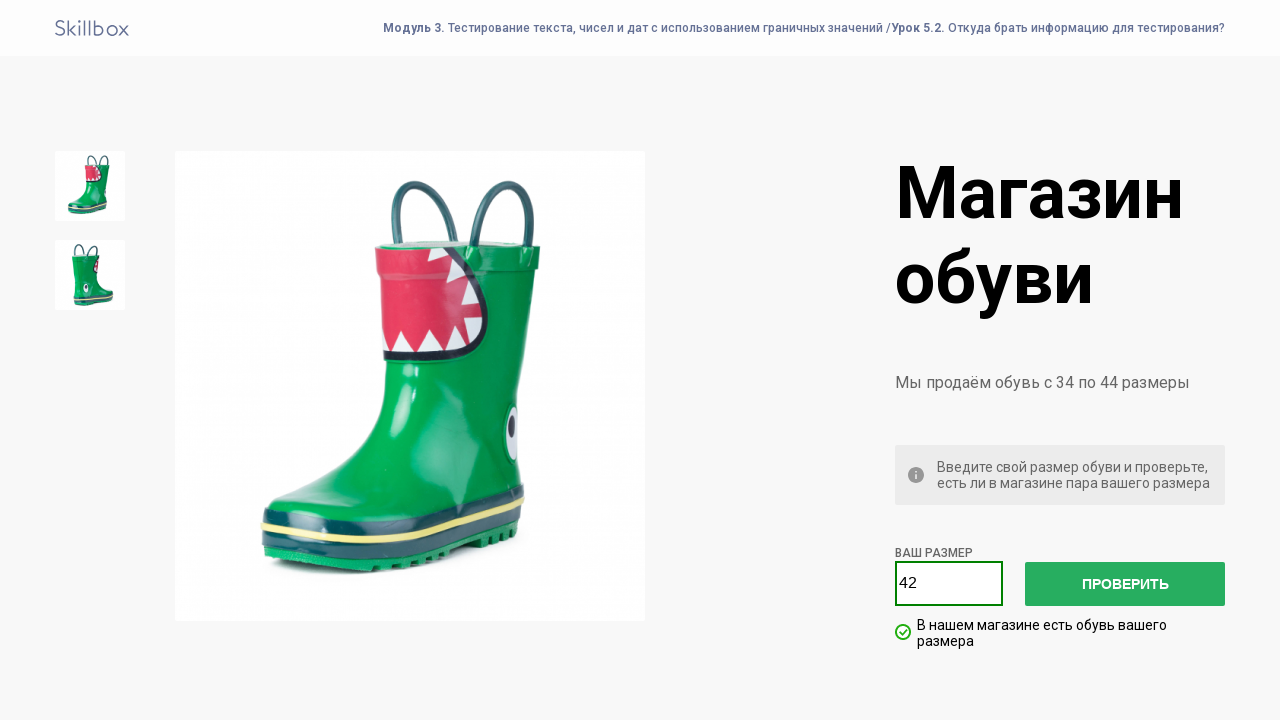